Tests various Selenium locator strategies (id, name, className, CSS selector, XPath, linkText) on a practice form by filling login fields, navigating to forgot password flow, filling reset form, and returning to login.

Starting URL: https://rahulshettyacademy.com/locatorspractice/

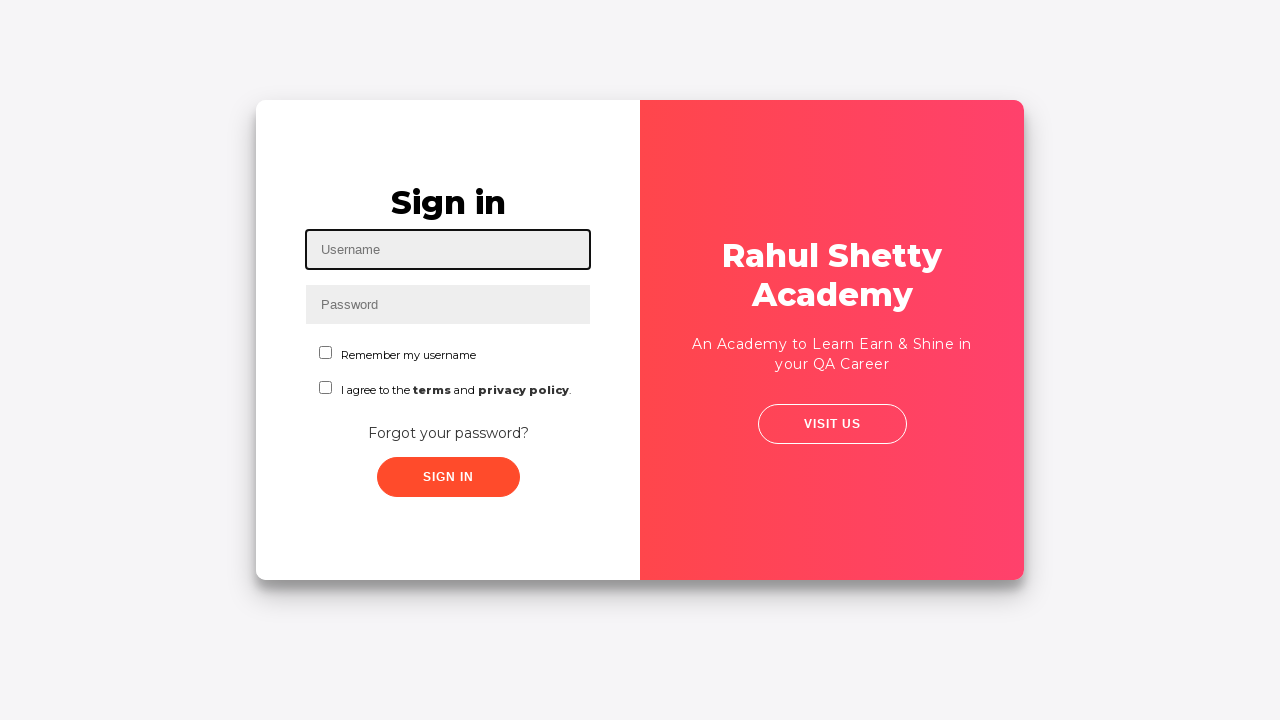

Filled username field with 'rahul' using id locator on #inputUsername
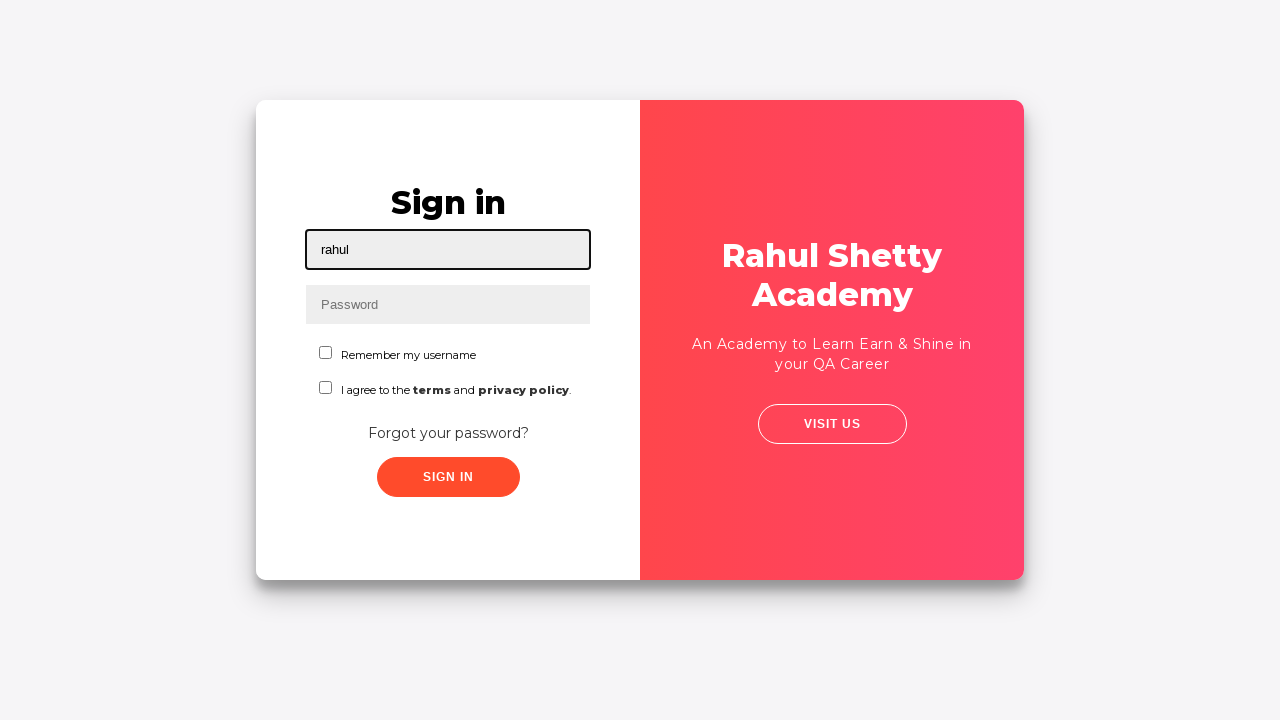

Filled password field with 'hello123' using name locator on input[name='inputPassword']
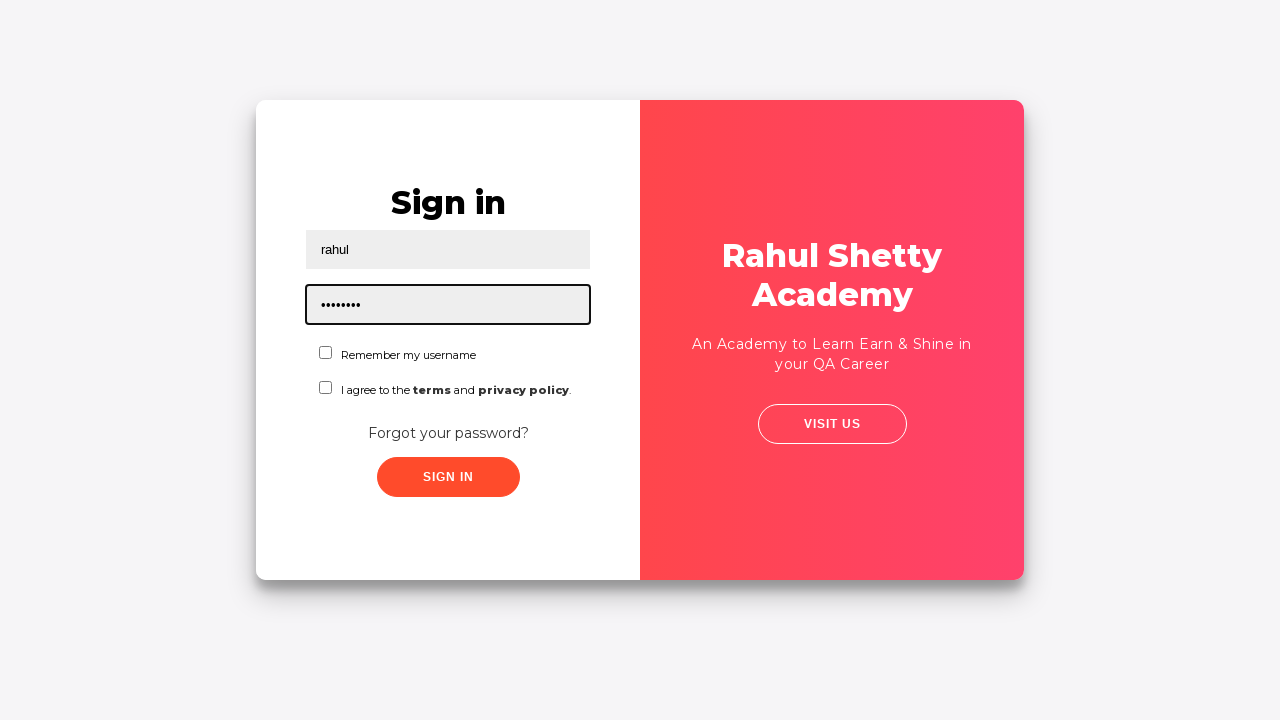

Clicked sign in button using class locator at (448, 477) on .signInBtn
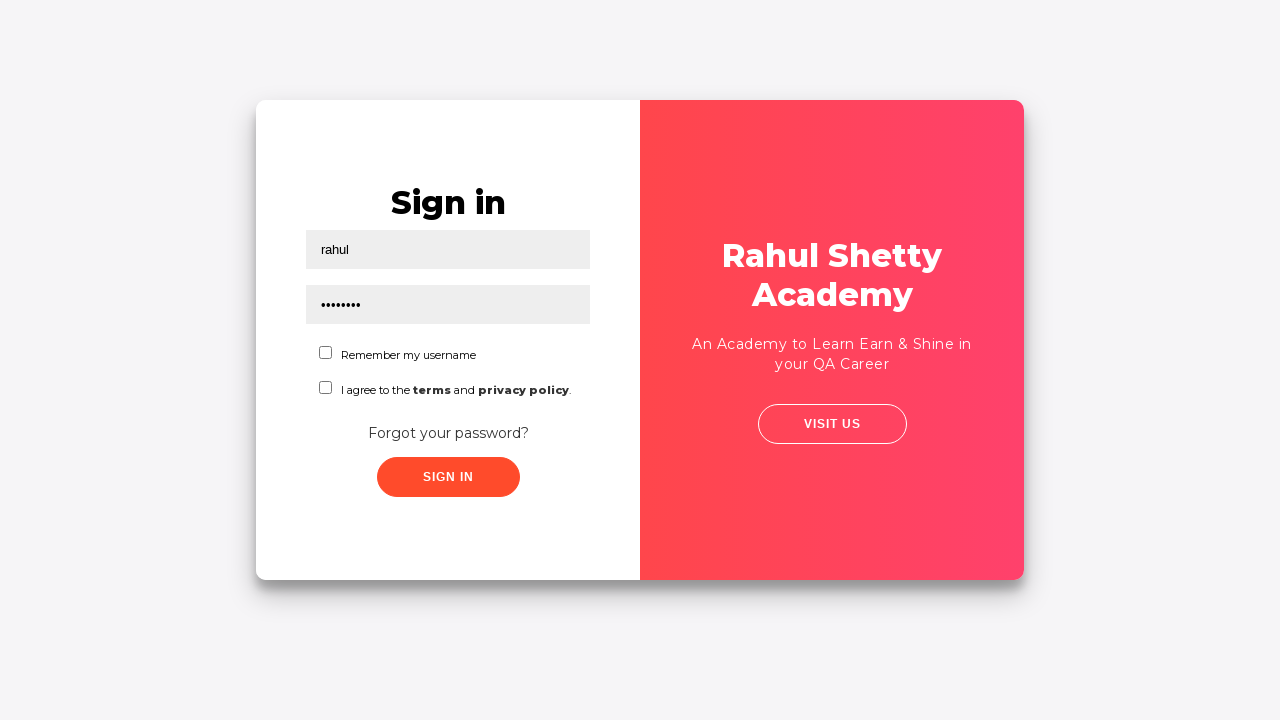

Error message appeared on login form
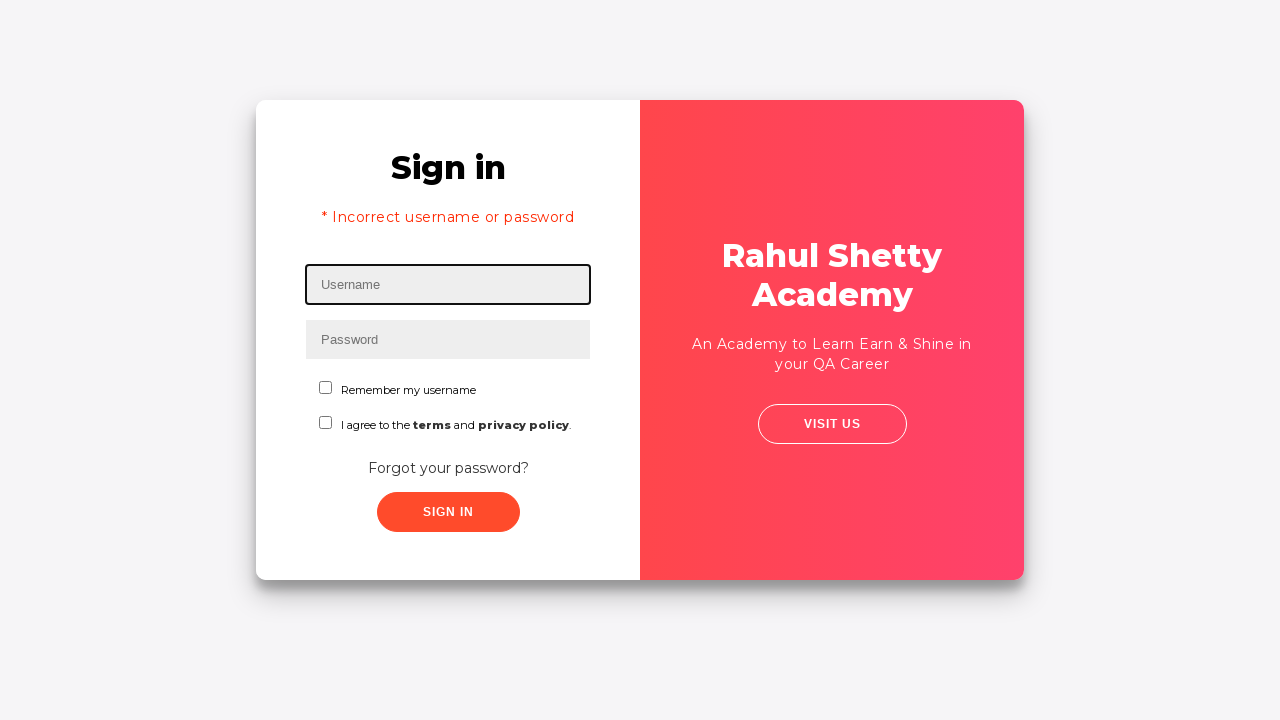

Clicked 'Forgot your password?' link at (448, 468) on text=Forgot your password?
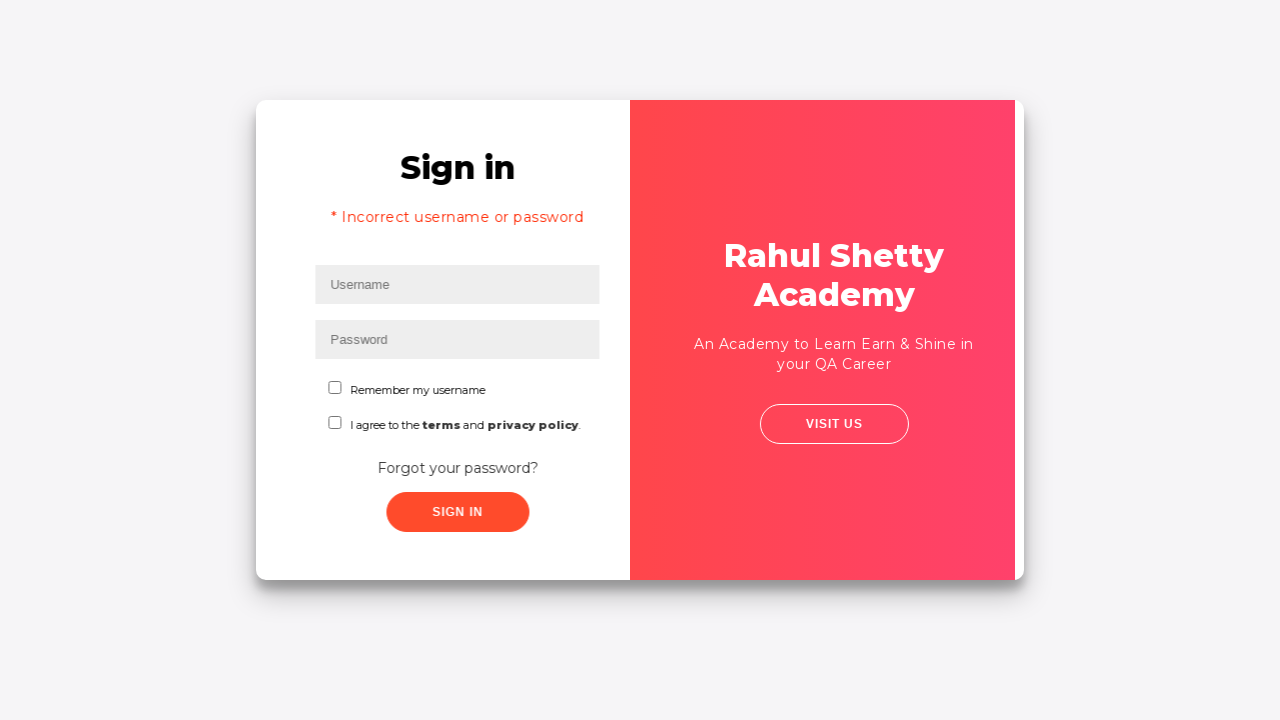

Waited for forgot password form to load
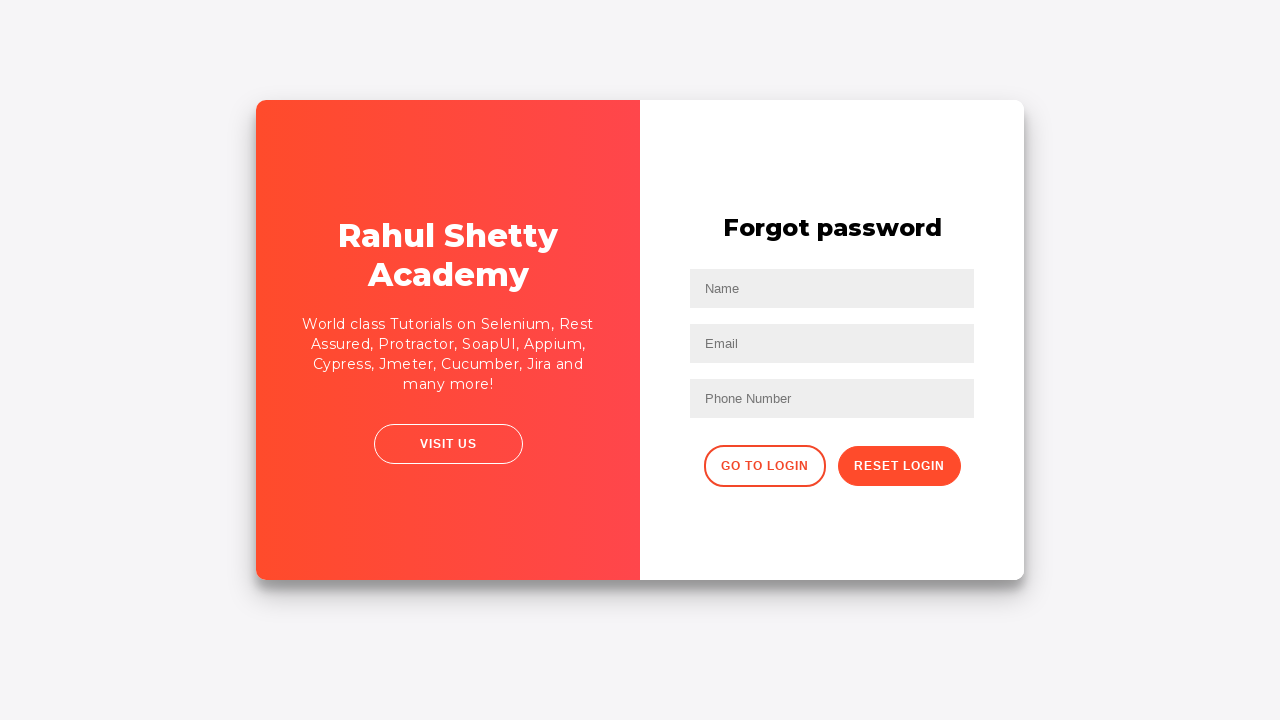

Filled name field with 'rahul' using placeholder selector on input[placeholder='Name']
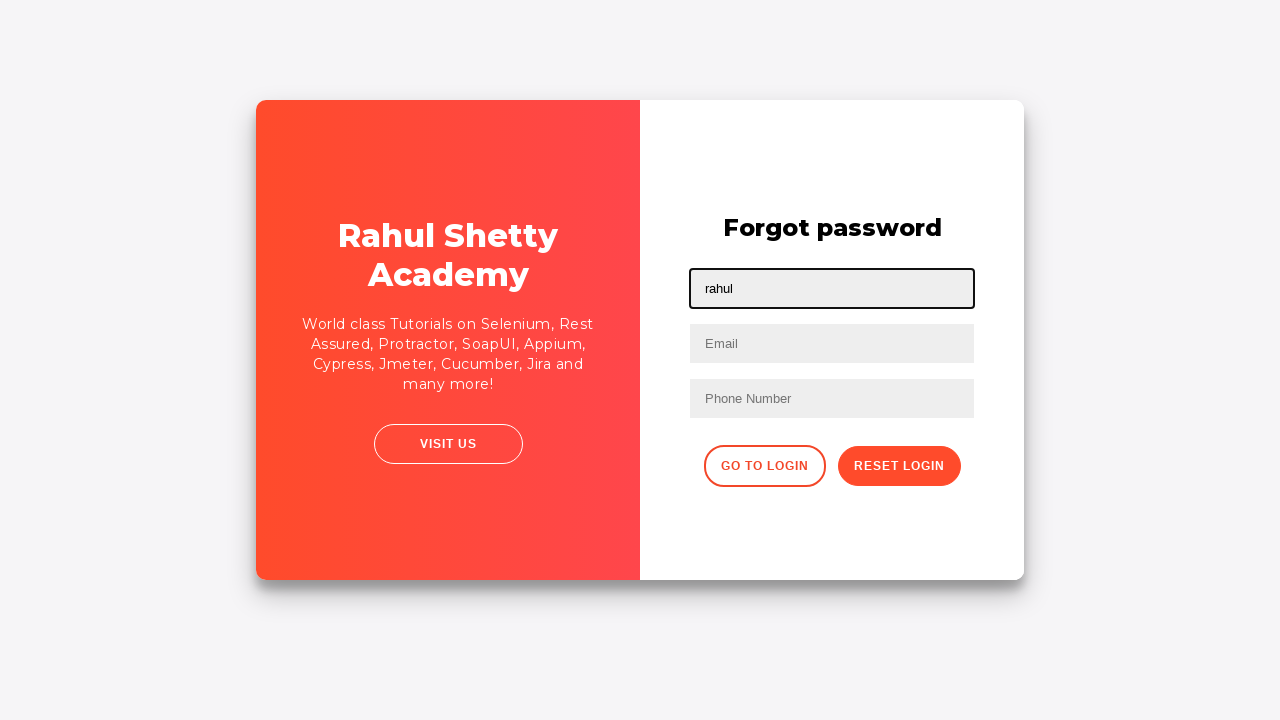

Filled email field with 'testuser@example.com' using placeholder selector on input[placeholder='Email']
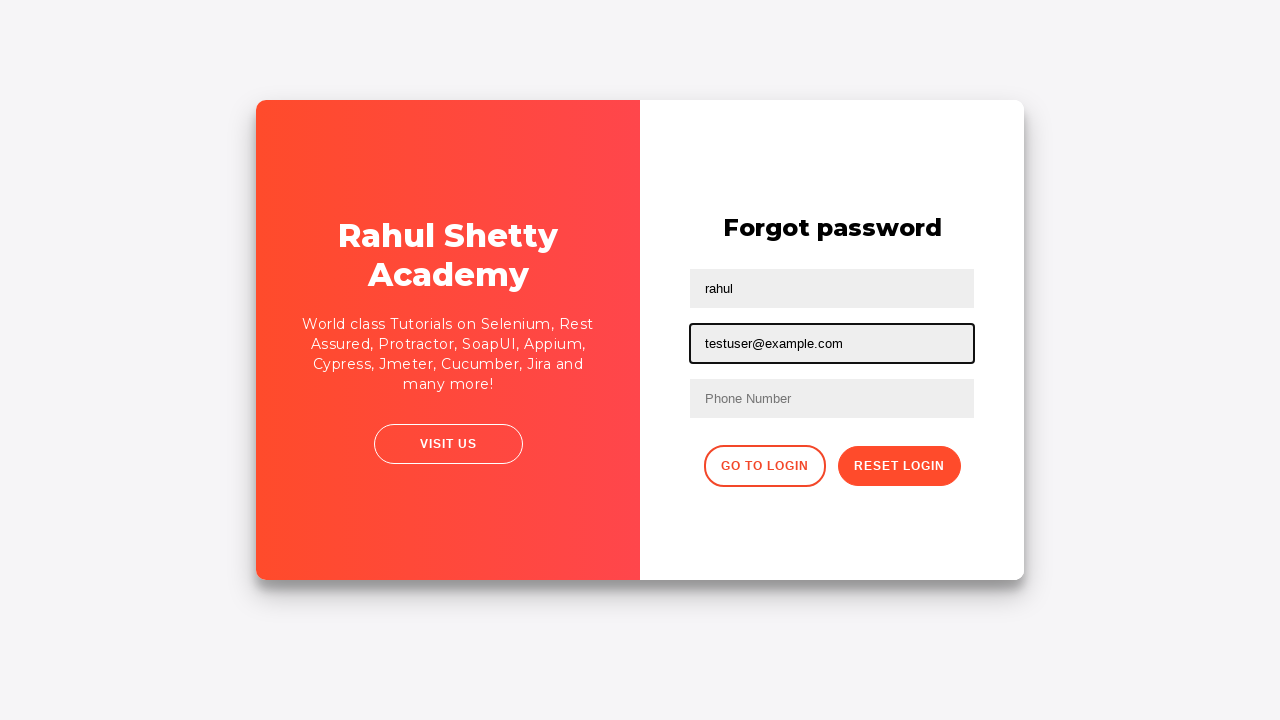

Filled phone number field with '07802639715' using placeholder selector on input[placeholder='Phone Number']
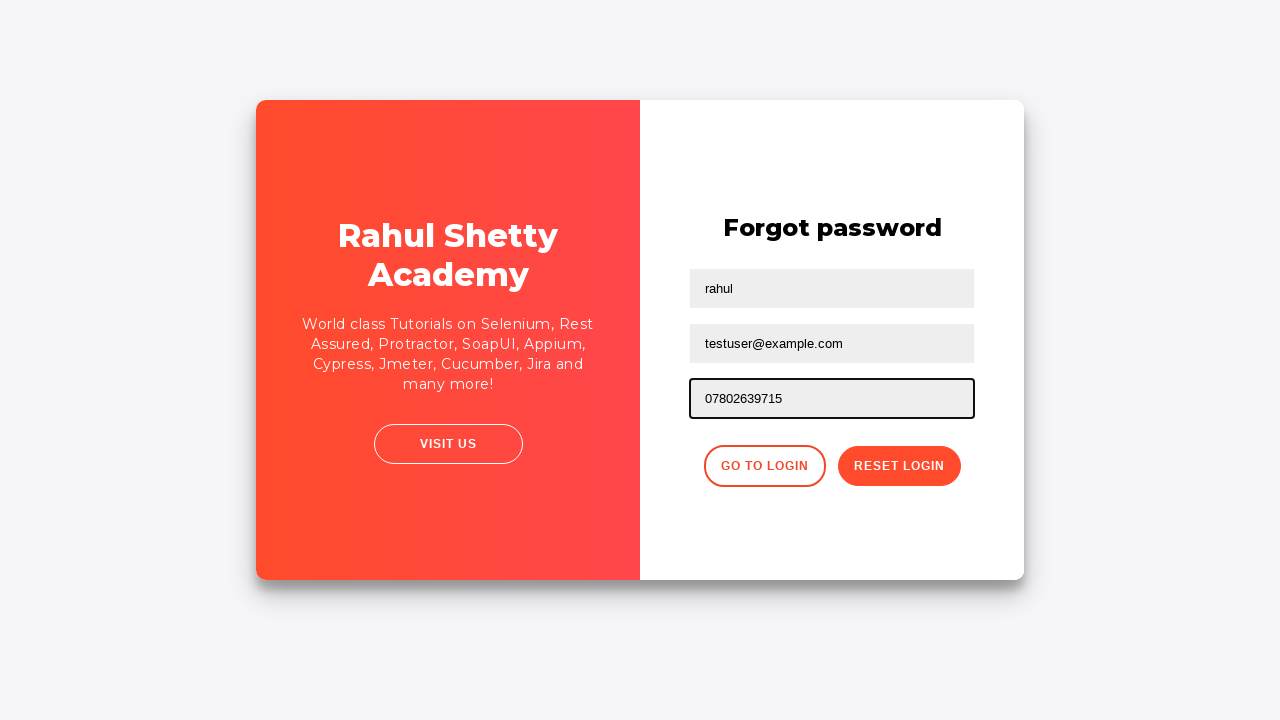

Clicked reset password button at (899, 466) on button.reset-pwd-btn
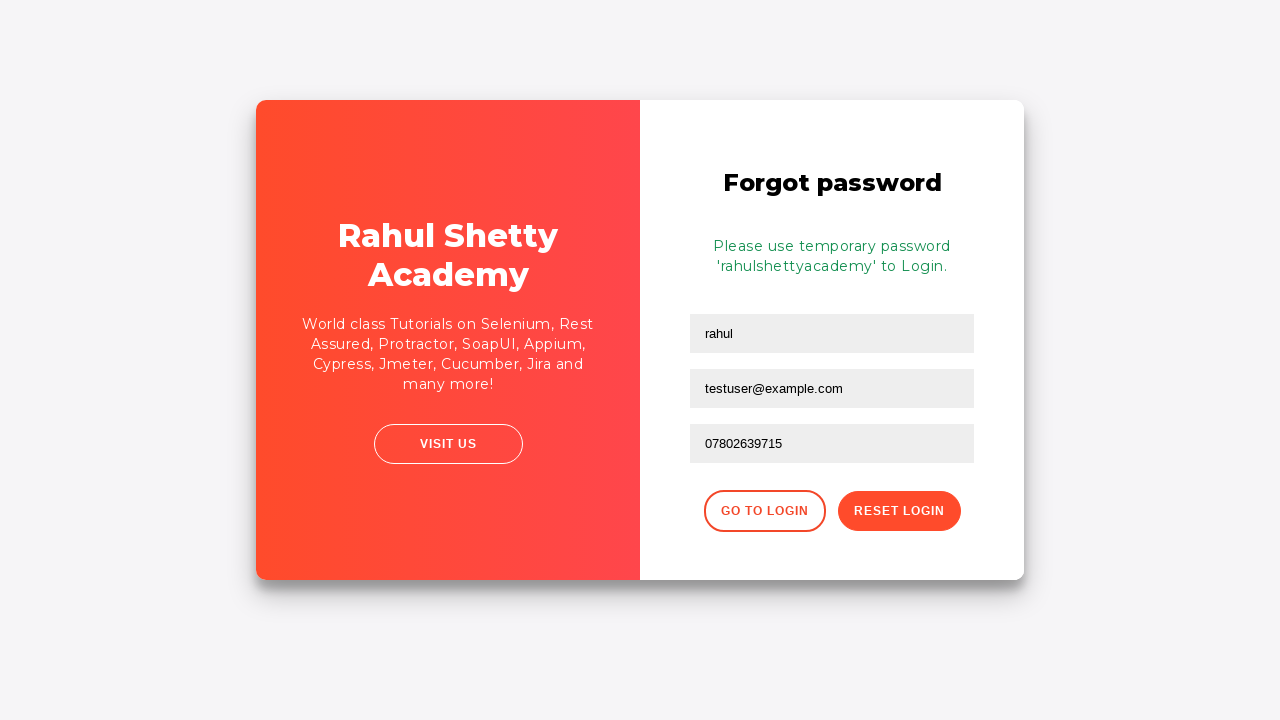

Password reset confirmation displayed
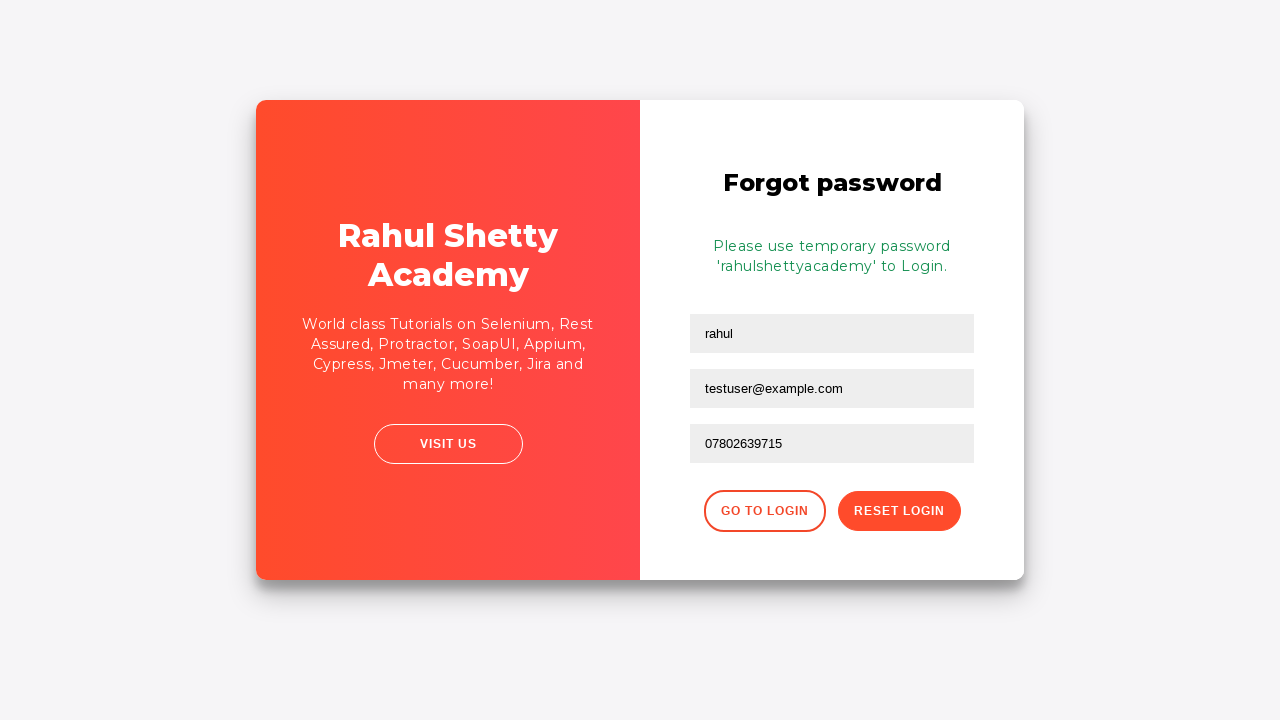

Clicked button to return to login form at (764, 511) on div.forgot-pwd-btn-conainer button:first-child
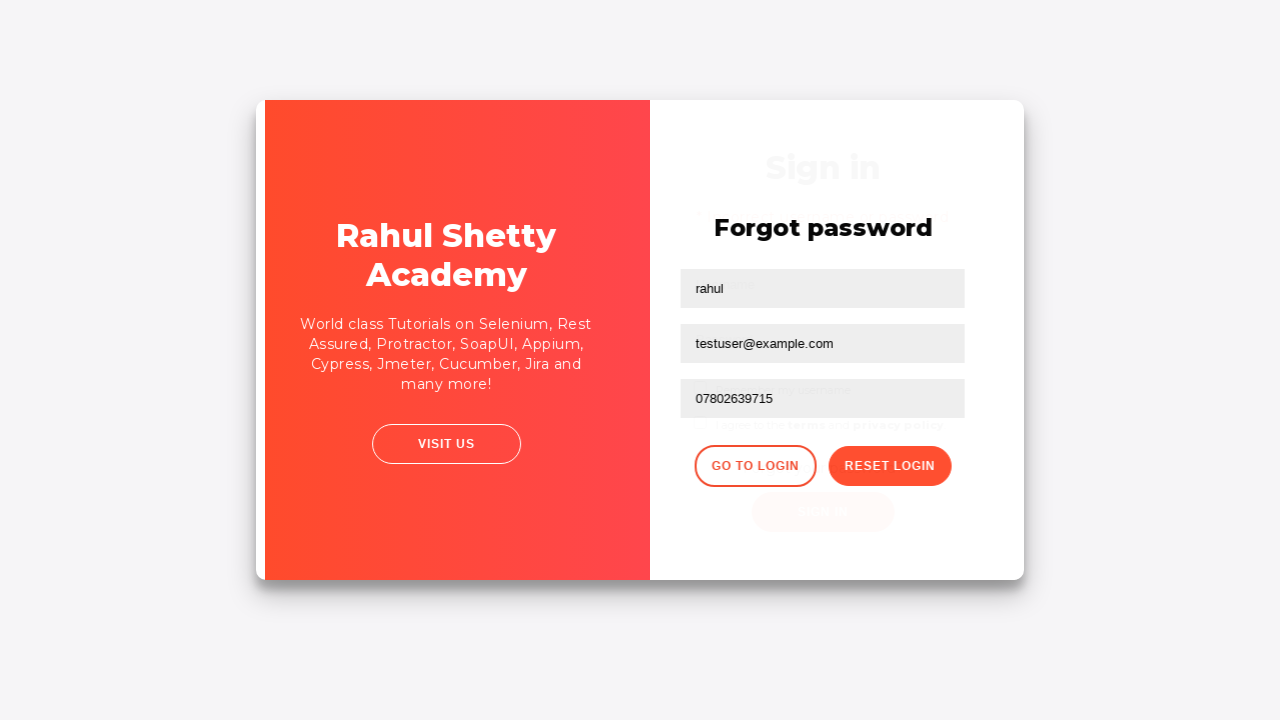

Waited for login form to reappear
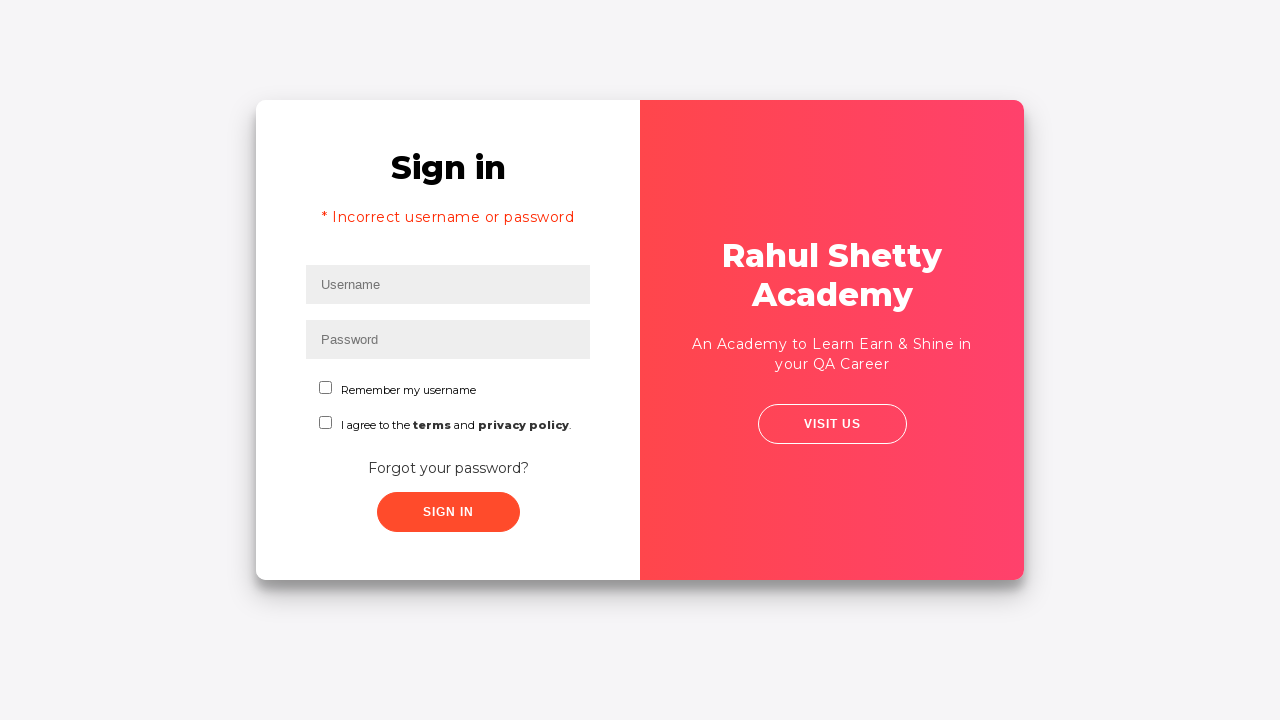

Filled username field again with 'rahul' on #inputUsername
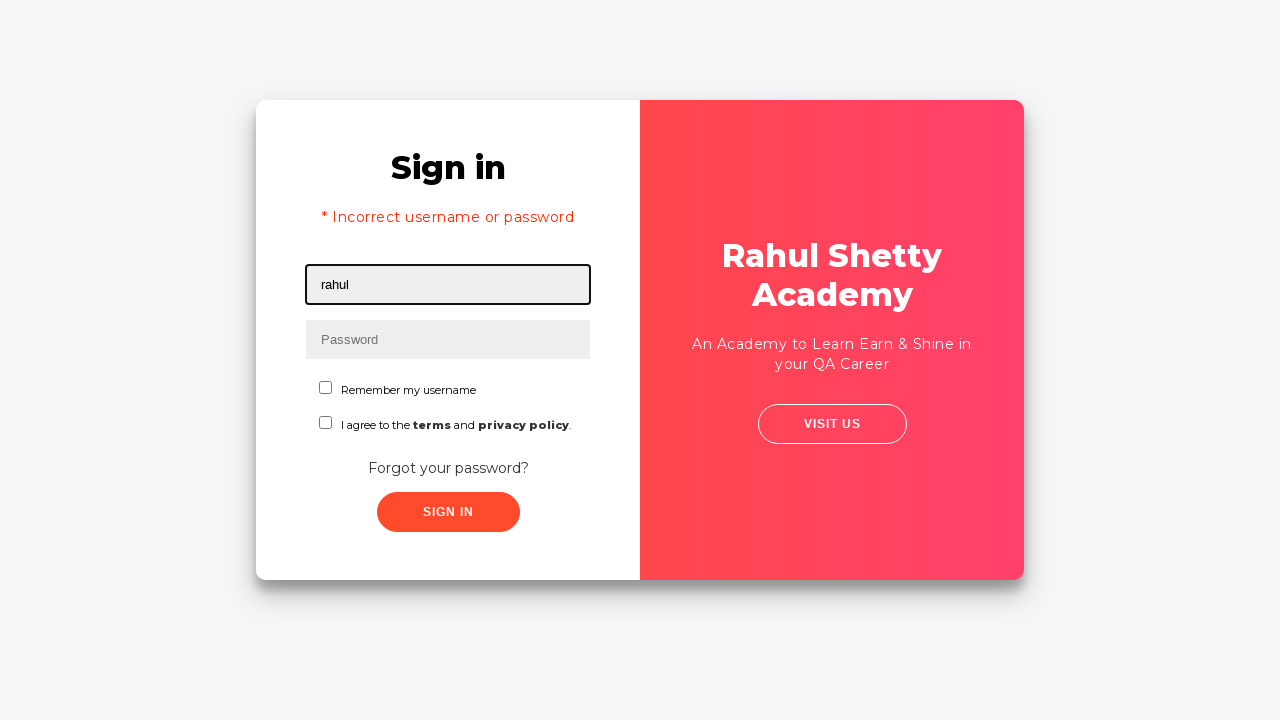

Filled password field with 'rahulshettyacademy' using type attribute selector on input[type*='pass']
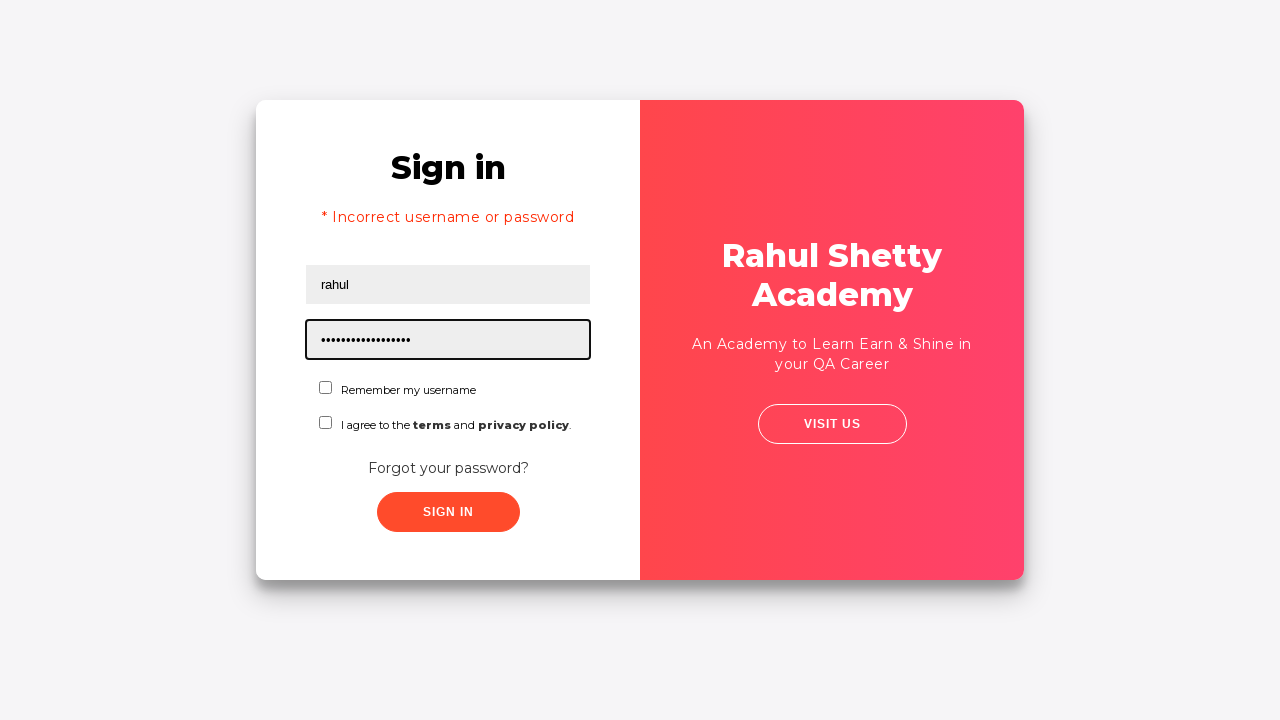

Checked the checkbox using id locator at (326, 388) on #chkboxOne
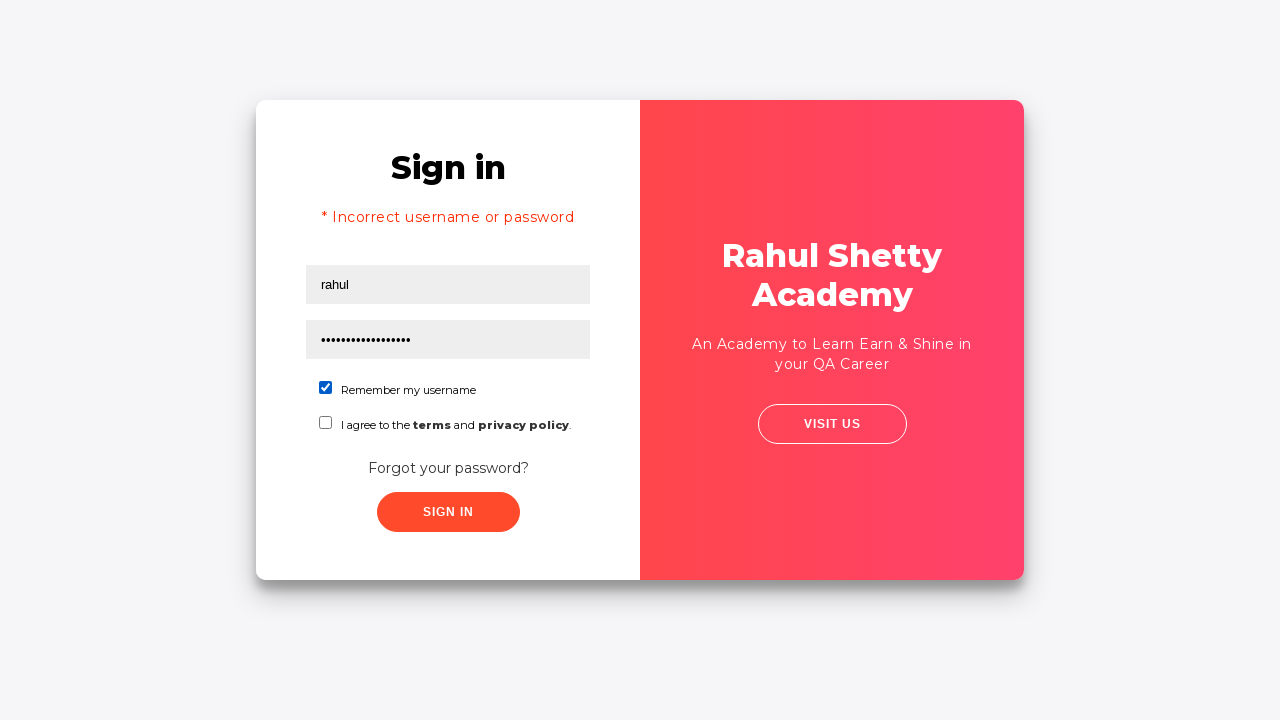

Clicked sign in button using has-text locator at (448, 512) on button:has-text('Sign In')
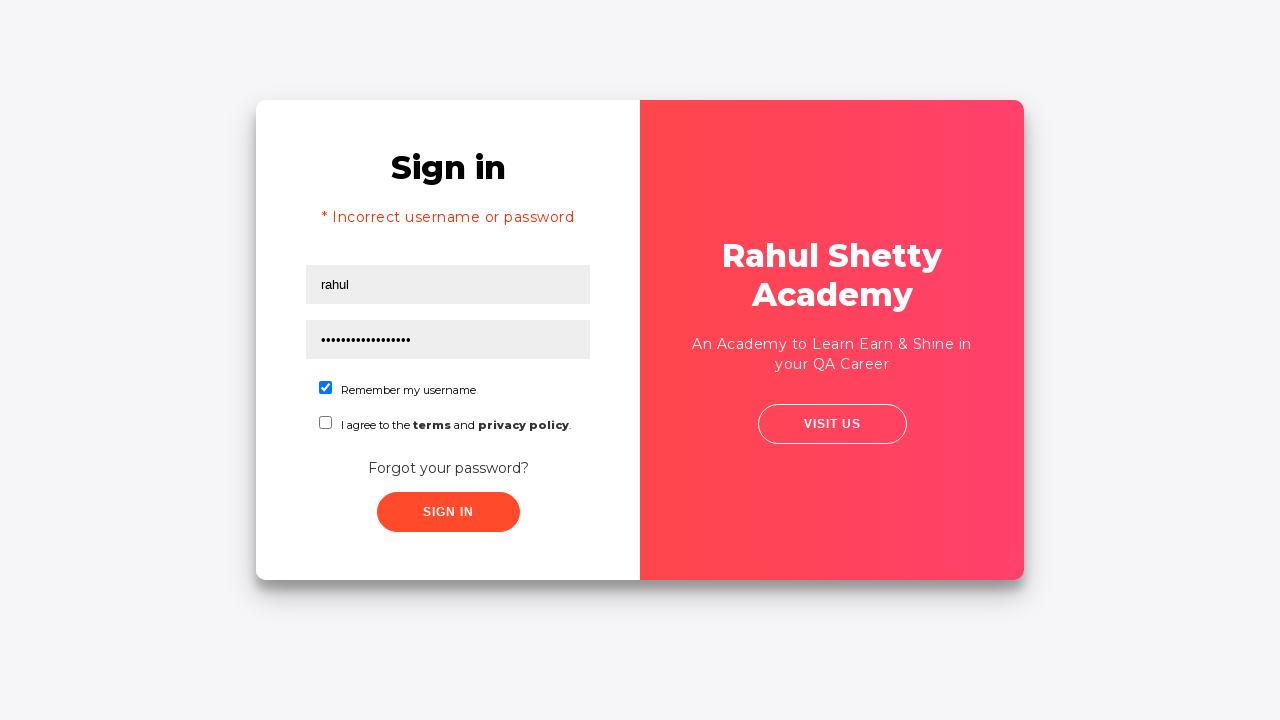

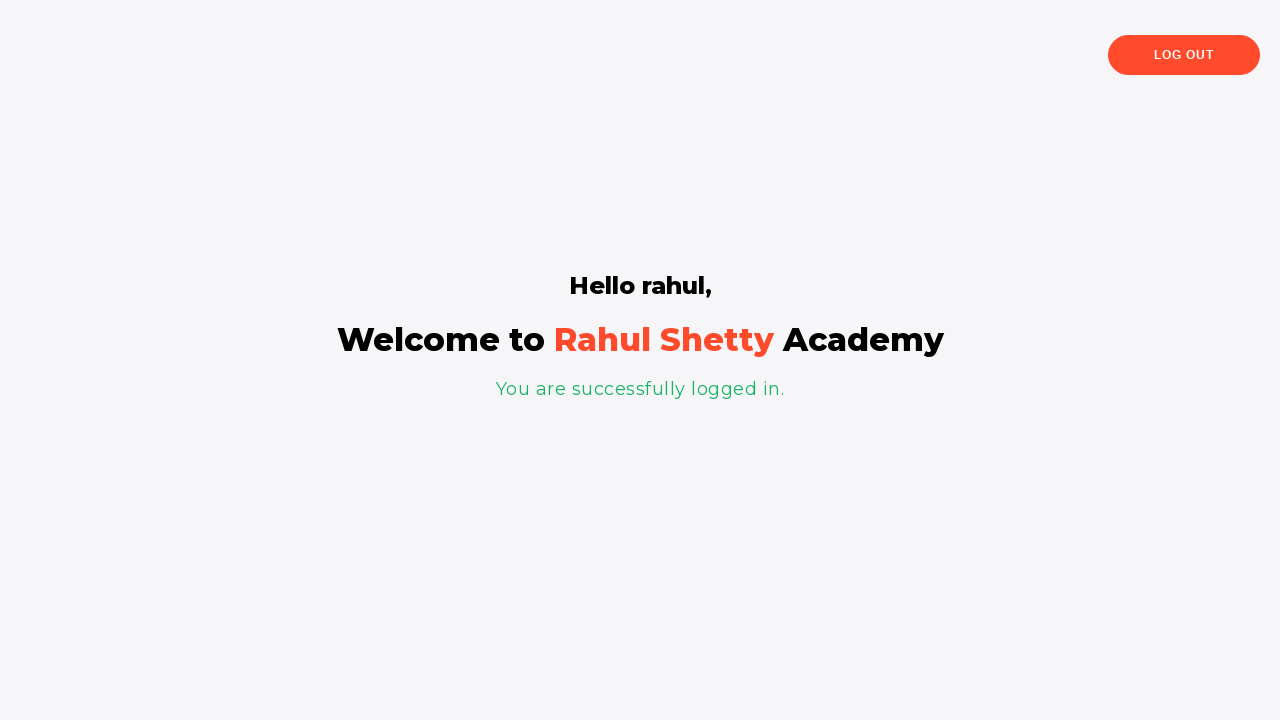